Tests FAQ accordion functionality by clicking the sixth question and verifying the answer about scooter battery charge

Starting URL: https://qa-scooter.praktikum-services.ru/

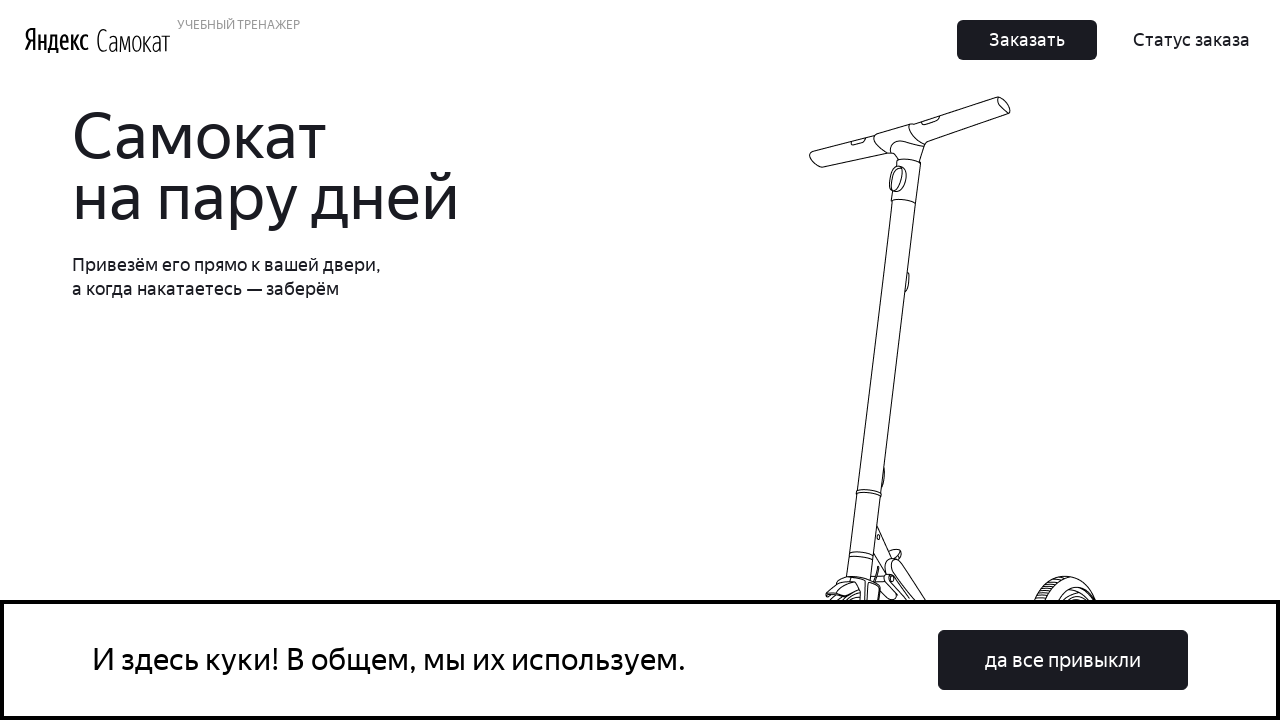

Waited for FAQ accordion question buttons to be present
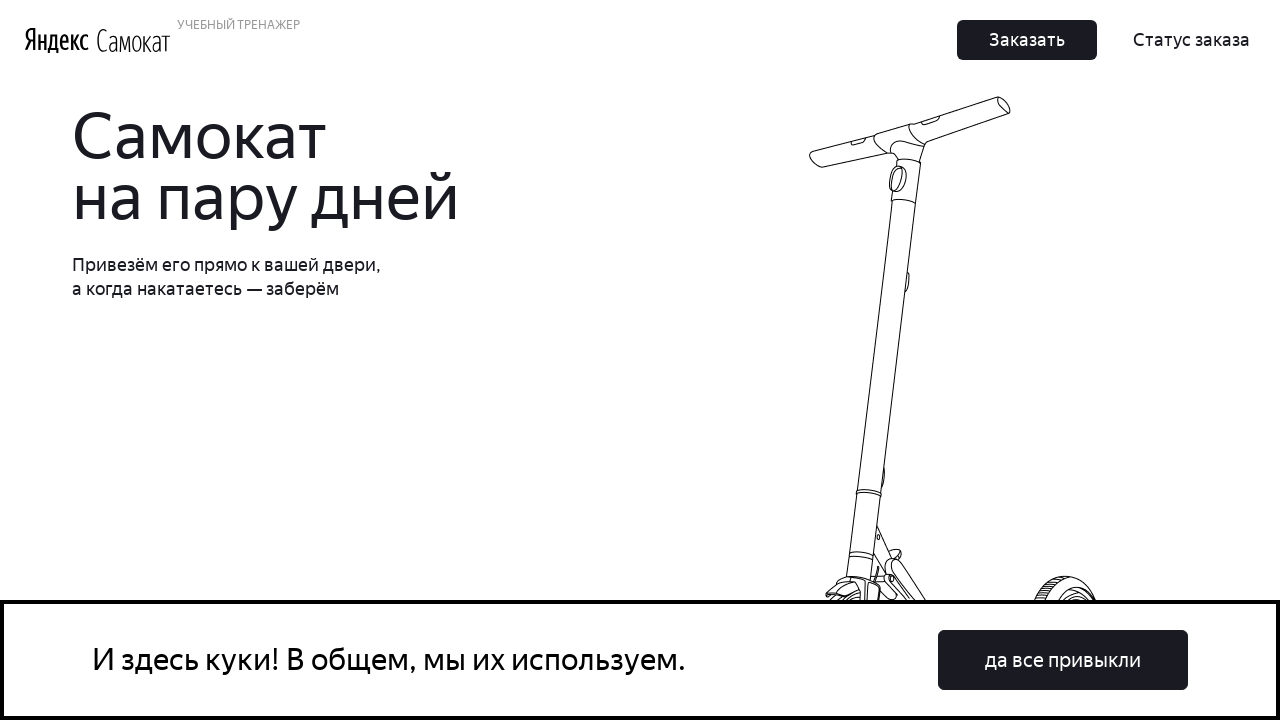

Located all FAQ accordion question buttons
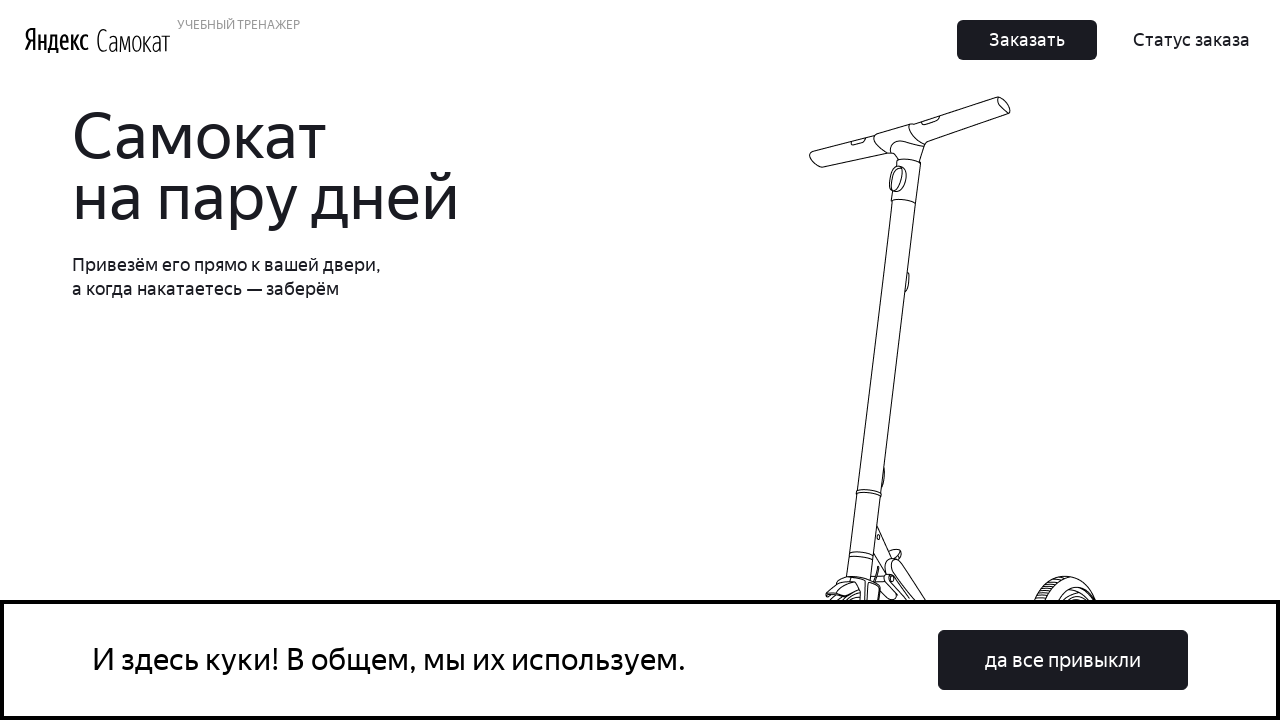

Scrolled the sixth question into view
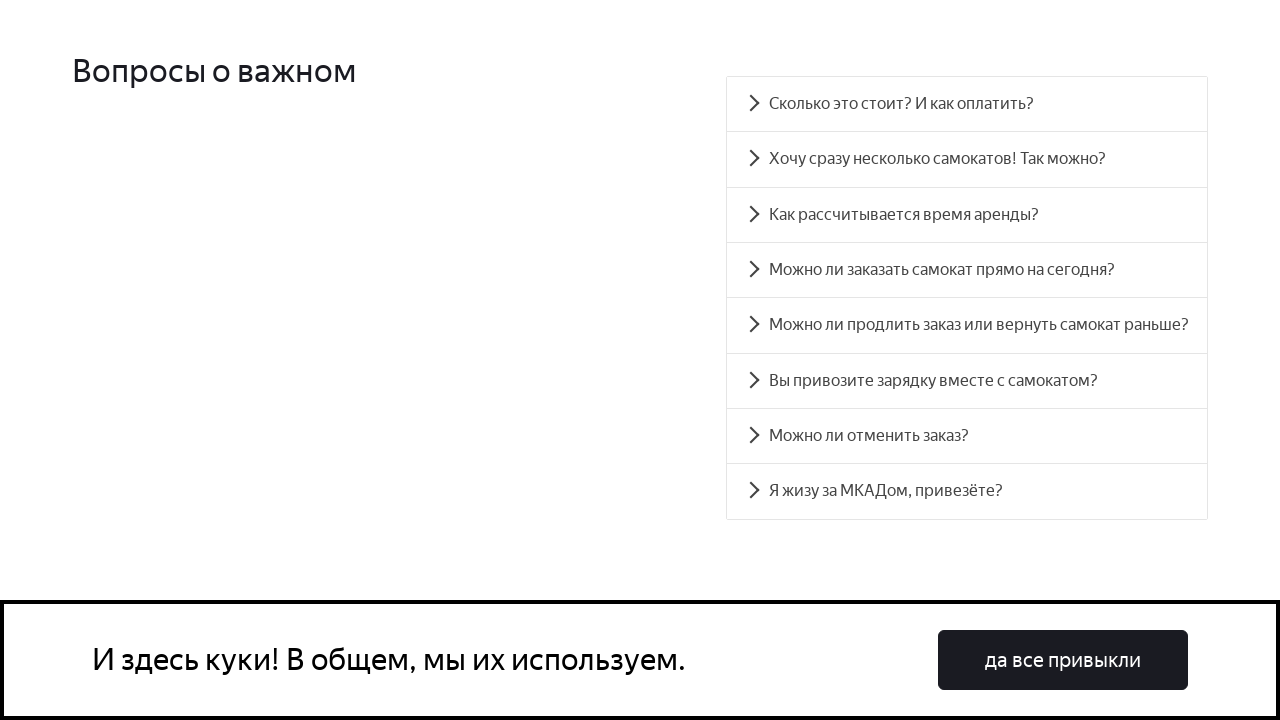

Clicked the sixth FAQ question about scooter battery charge at (967, 381) on [data-accordion-component='AccordionItemButton'] >> nth=5
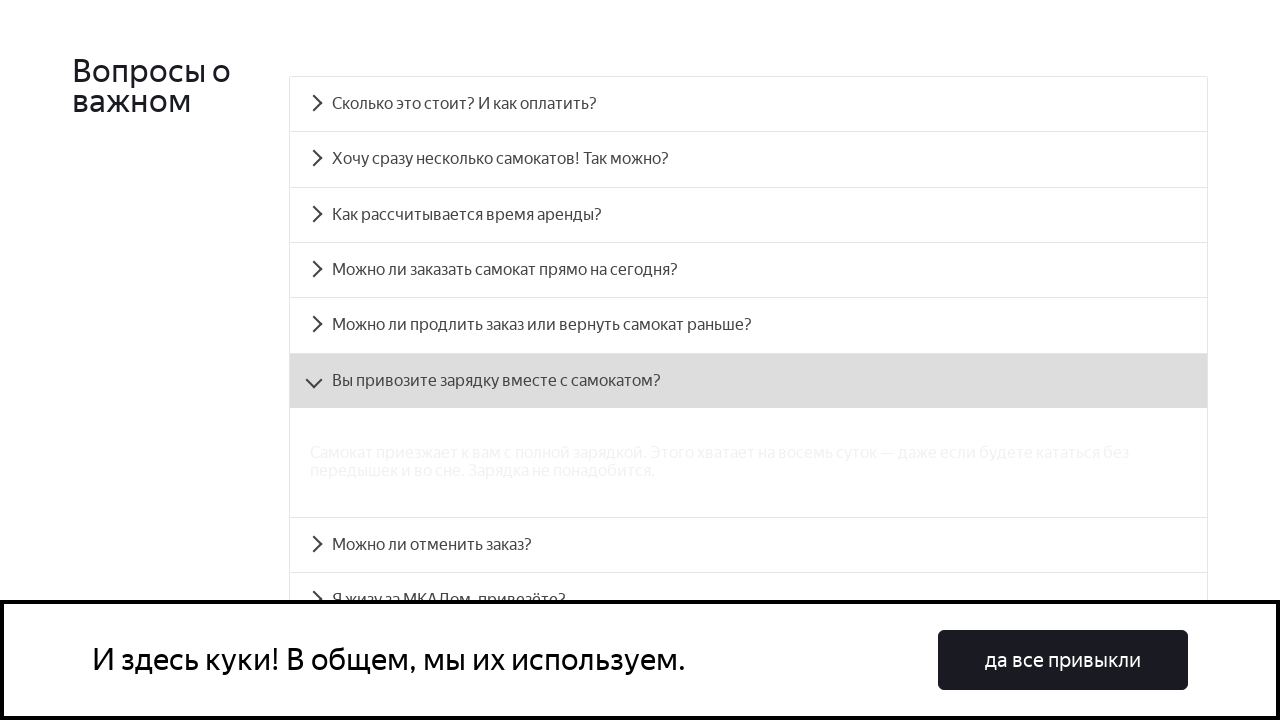

Waited for the answer panel to become visible
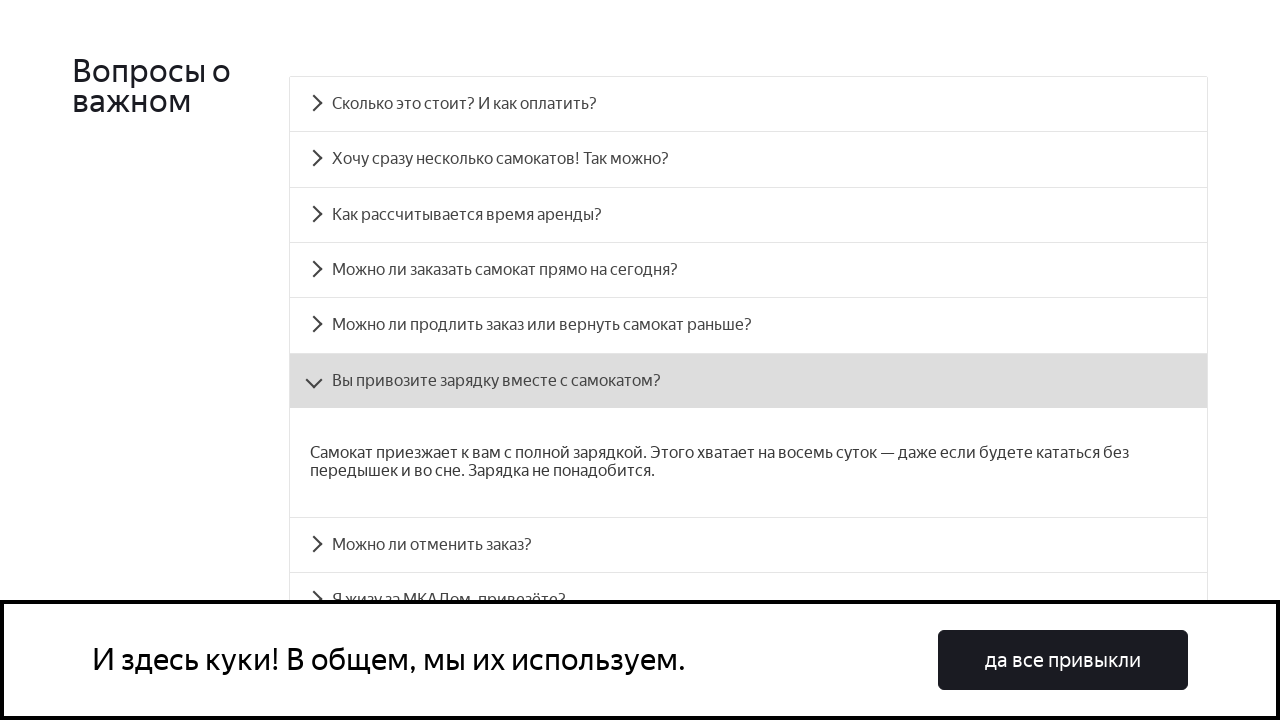

Retrieved the answer text from the accordion panel
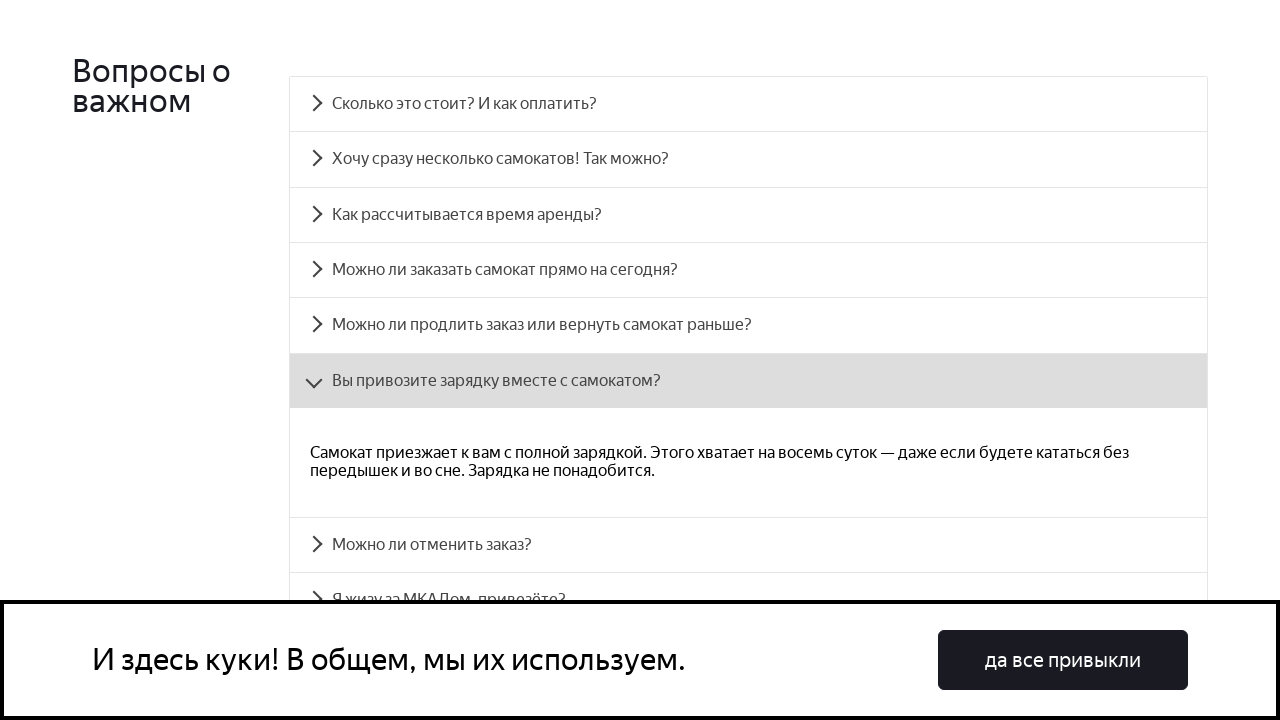

Verified that the answer matches the expected text about scooter battery charge duration
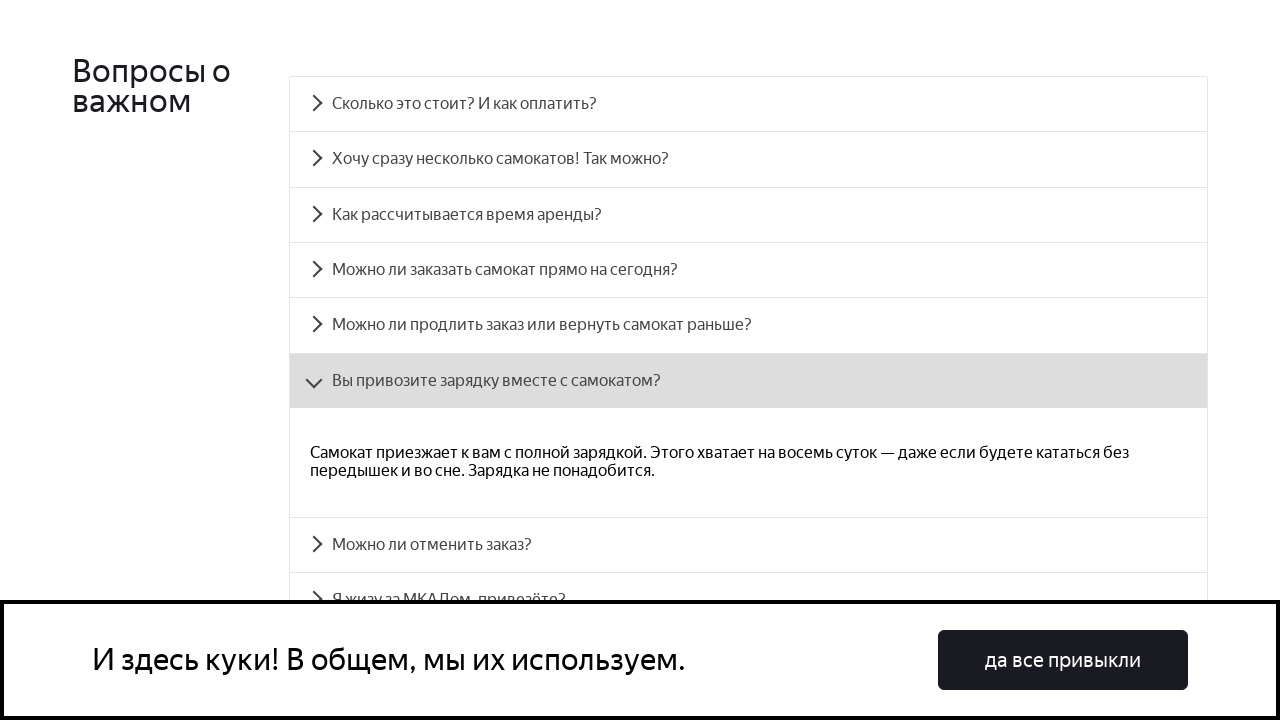

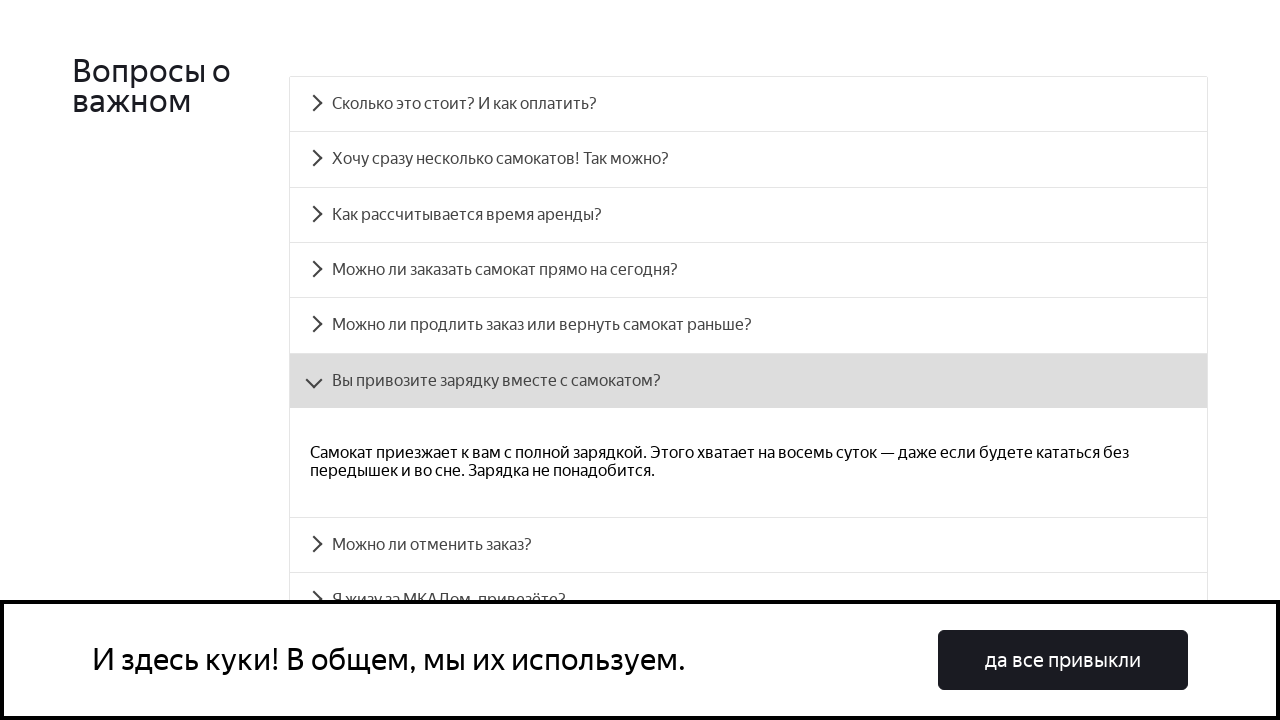